Tests dynamic radio button selection by first clicking the "Milk" radio button, then iterating through a group of radio buttons to find and select the "wine" option.

Starting URL: http://www.echoecho.com/htmlforms10.htm

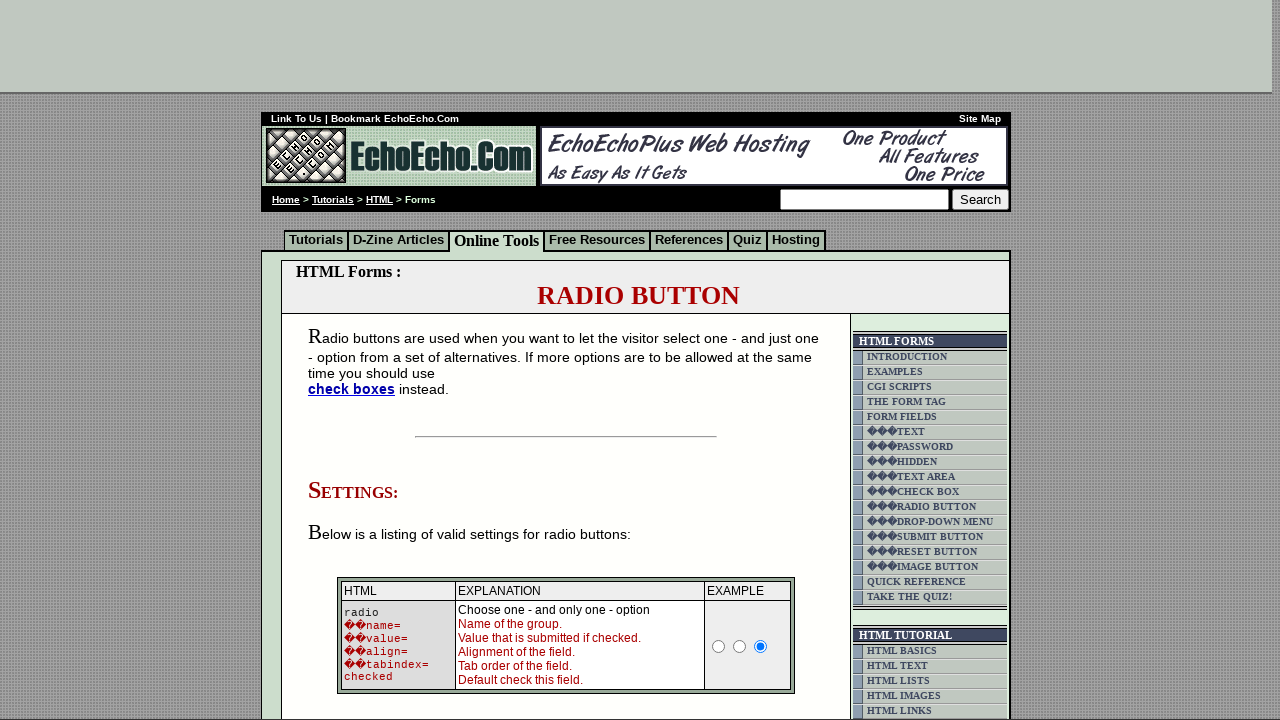

Clicked the 'Milk' radio button at (356, 360) on input[value='Milk']
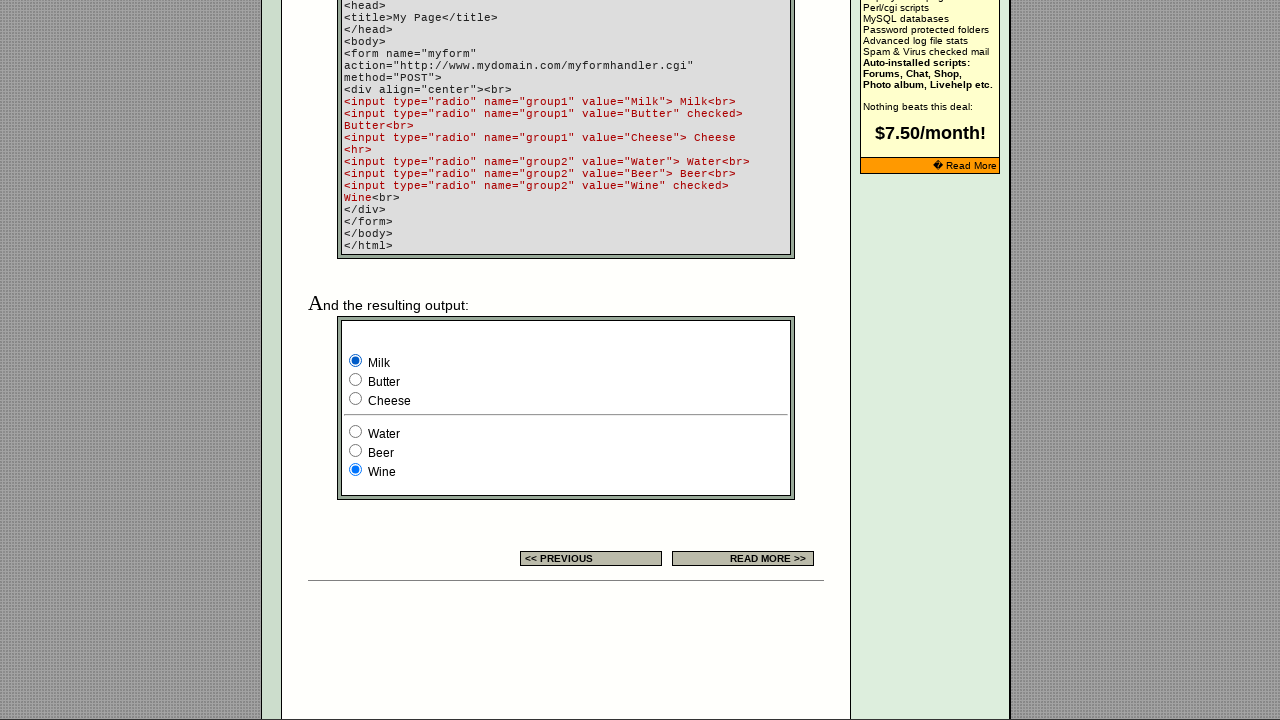

Located all radio buttons in group2
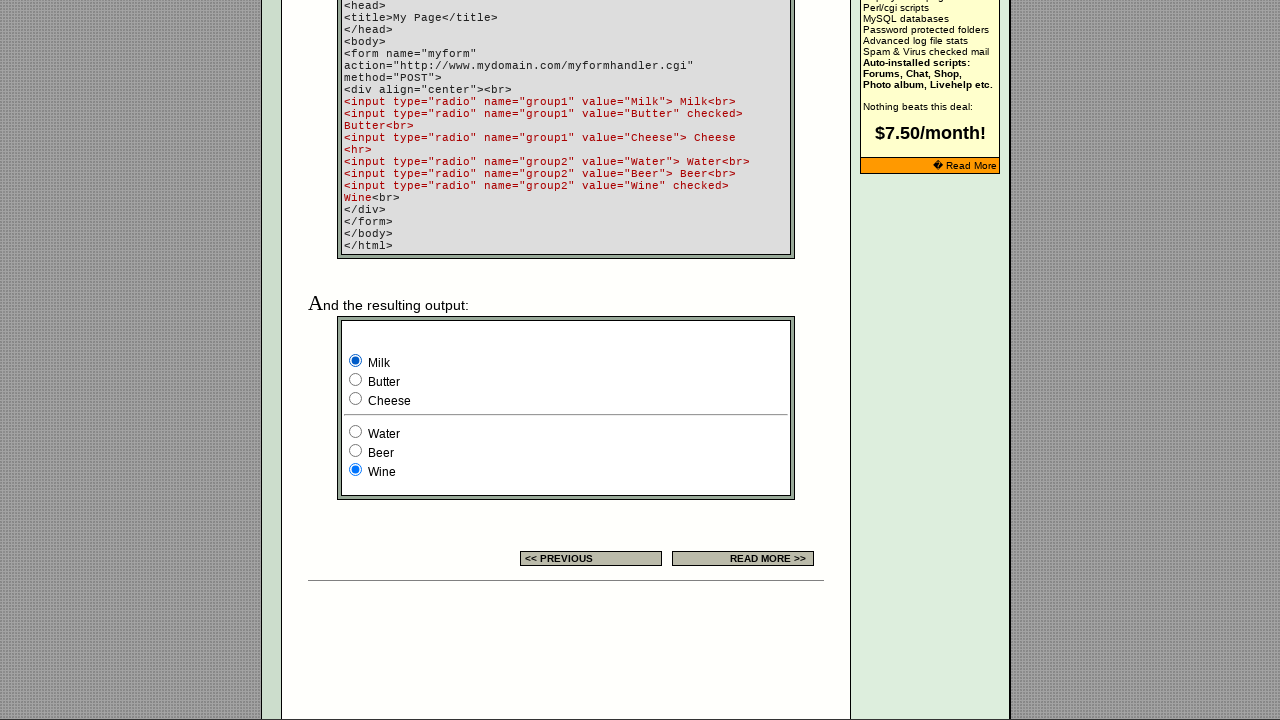

Found 3 radio buttons in group2
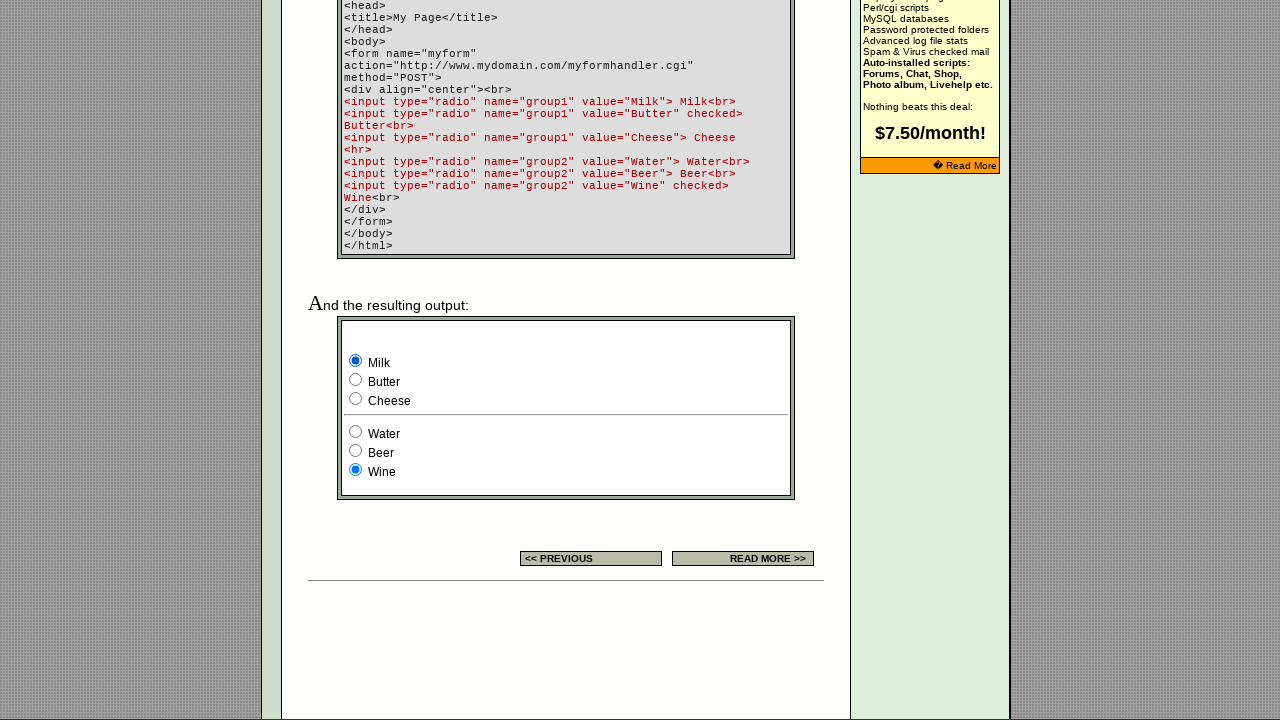

Retrieved value 'Water' from radio button at index 0
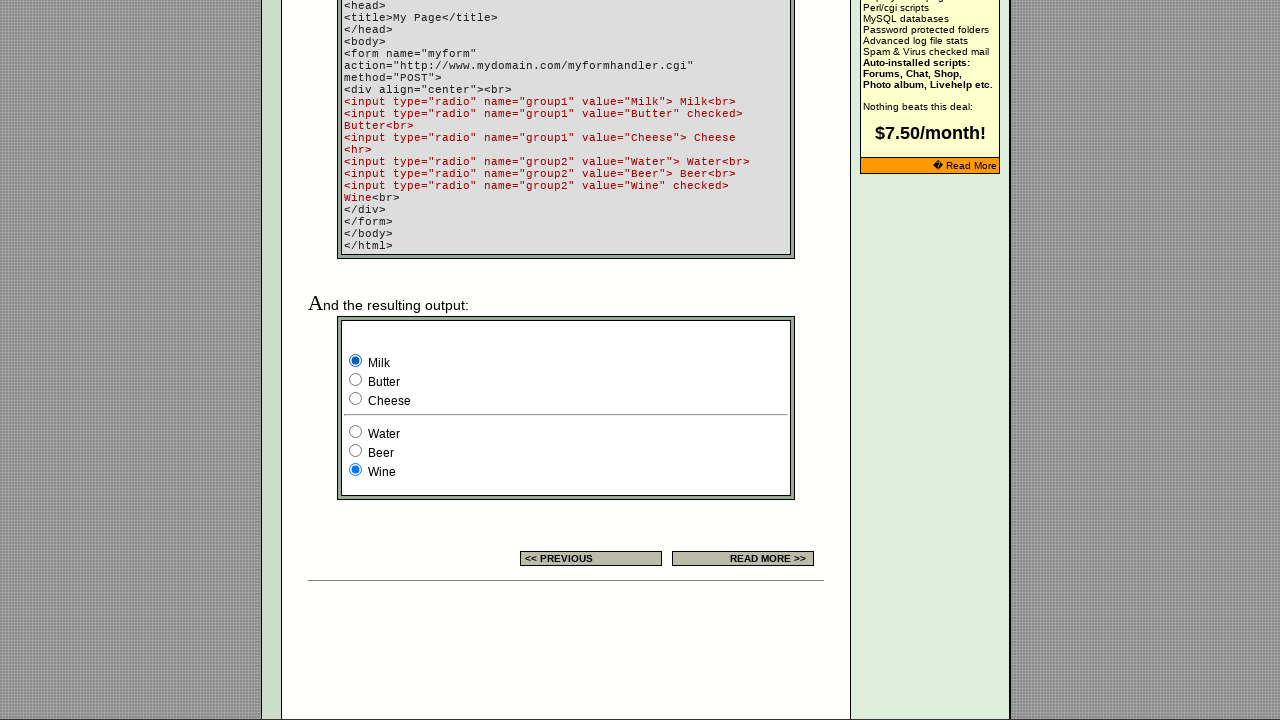

Retrieved value 'Beer' from radio button at index 1
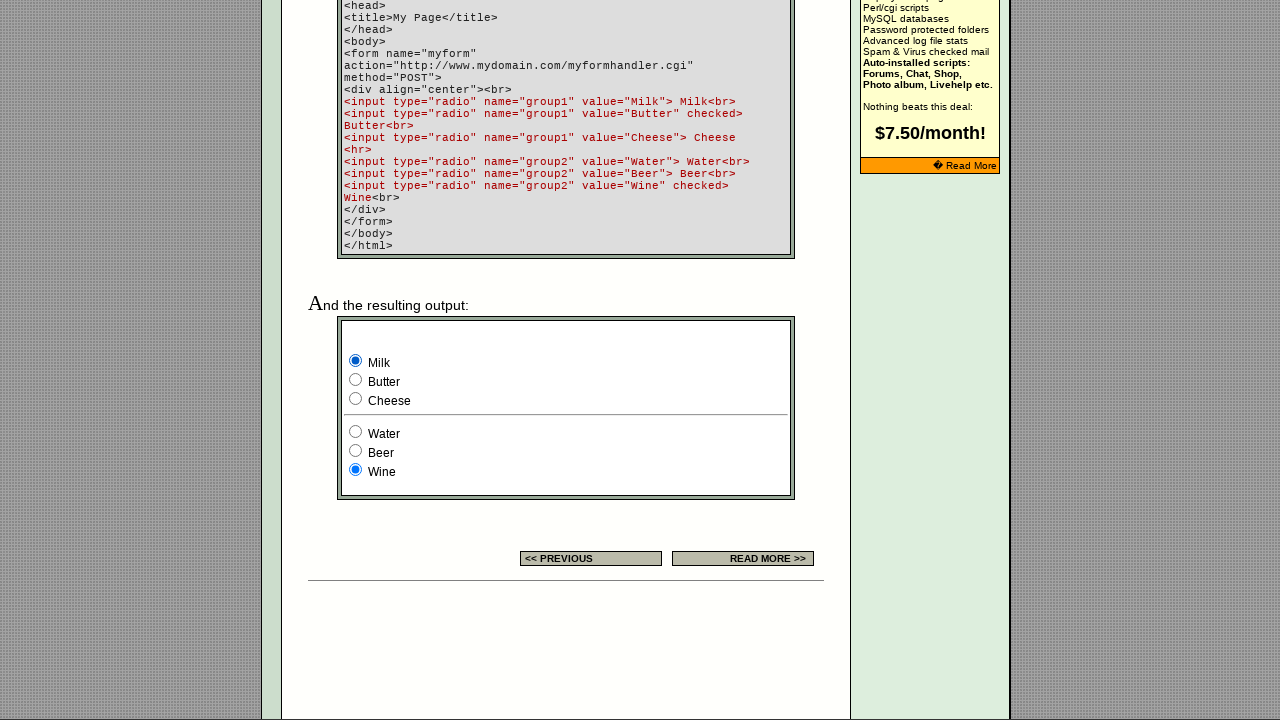

Retrieved value 'Wine' from radio button at index 2
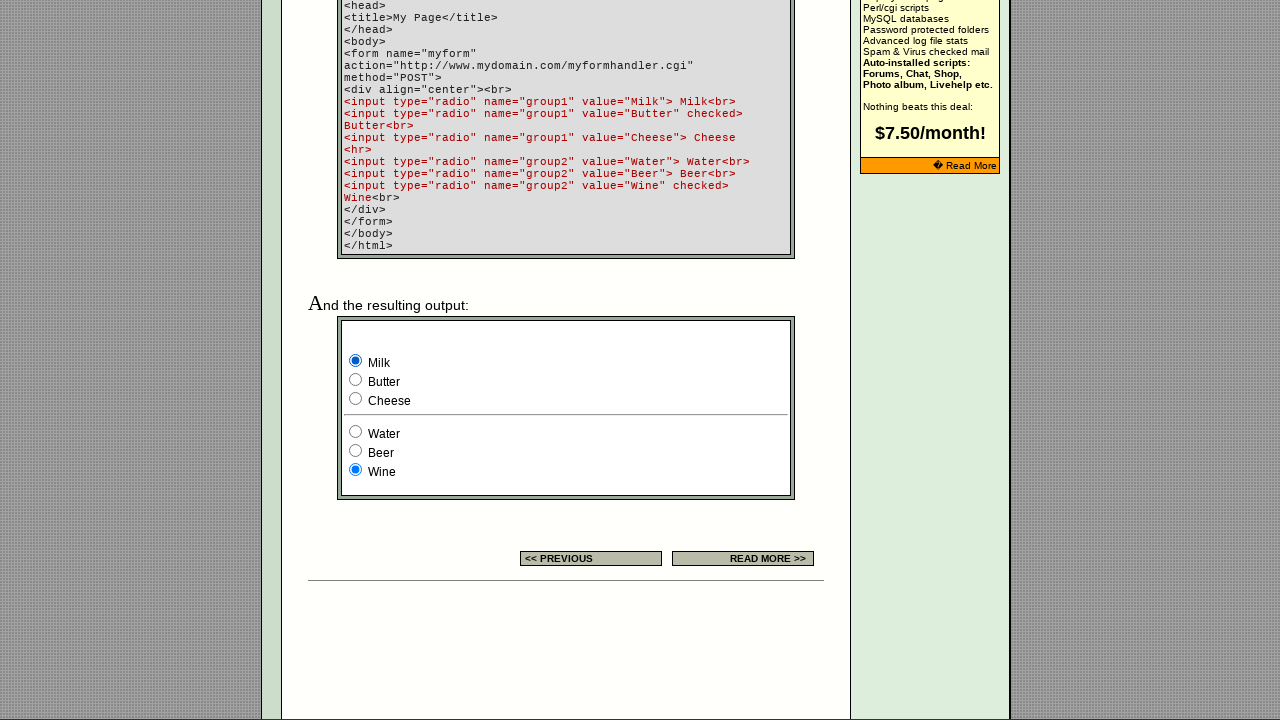

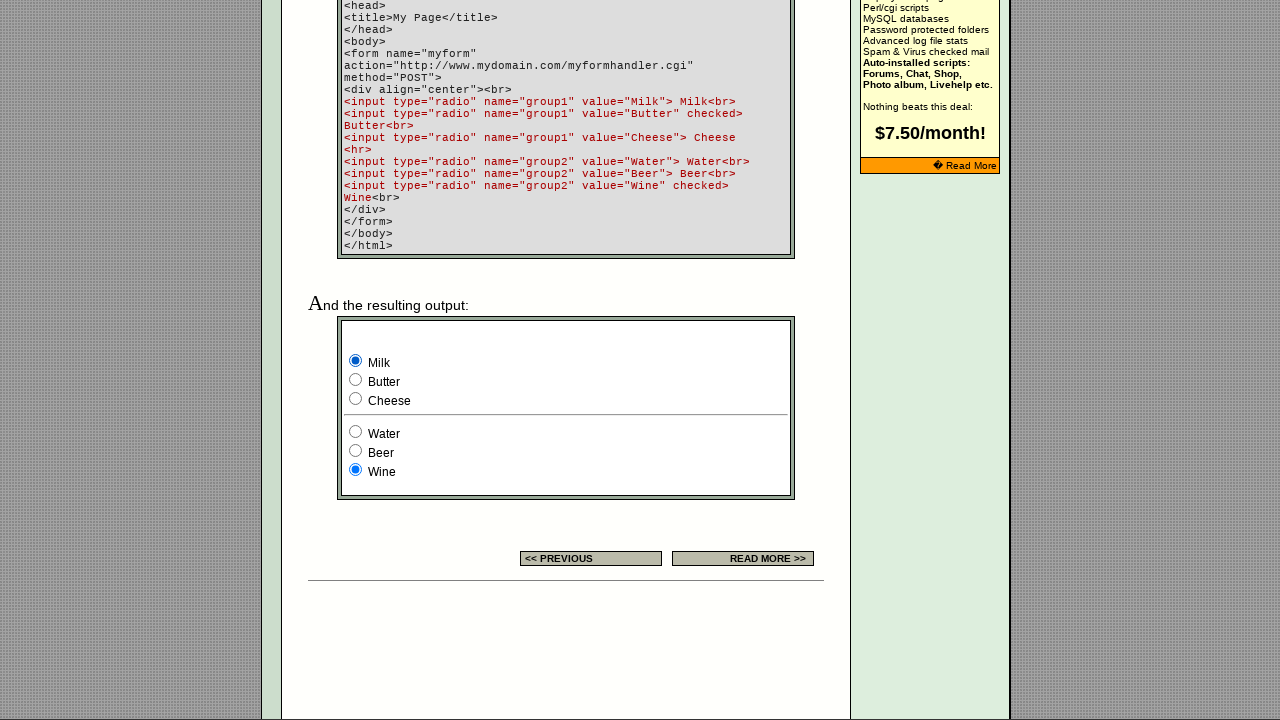